Tests drag and drop functionality on jQuery UI demo page by switching to the demo iframe and dragging an element from source to target drop zone.

Starting URL: https://jqueryui.com/droppable/

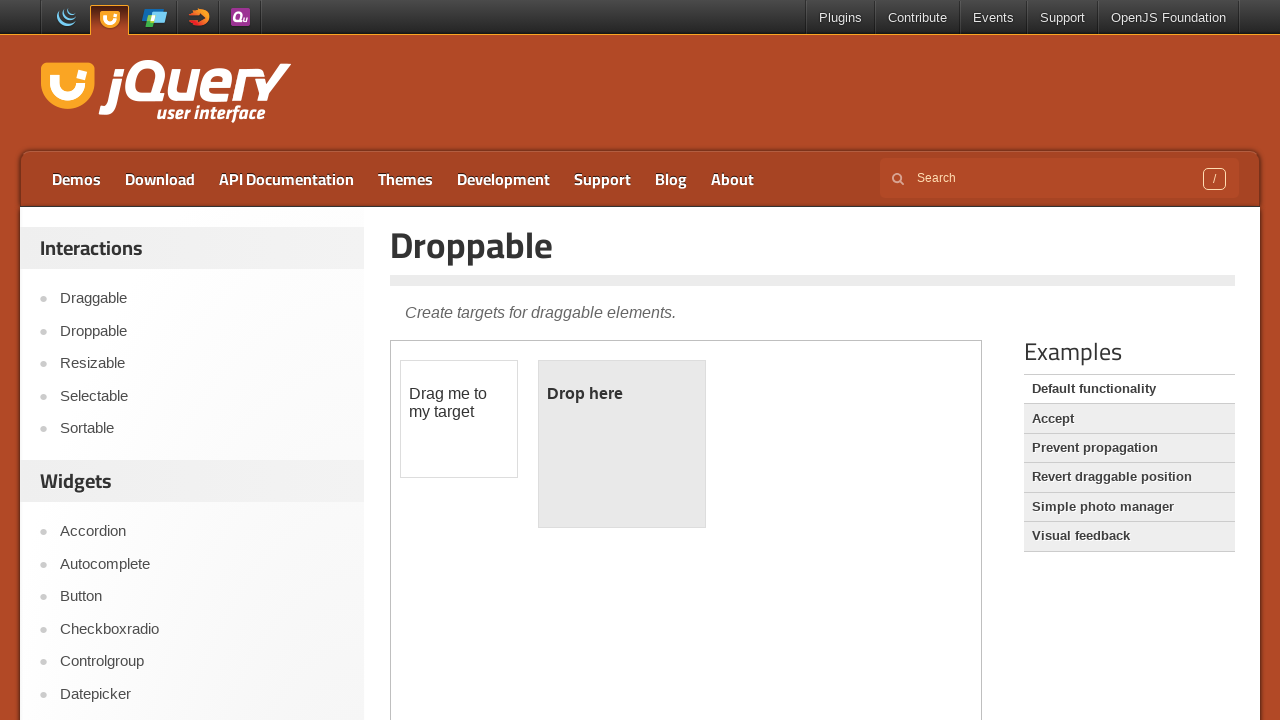

Navigated to jQuery UI droppable demo page
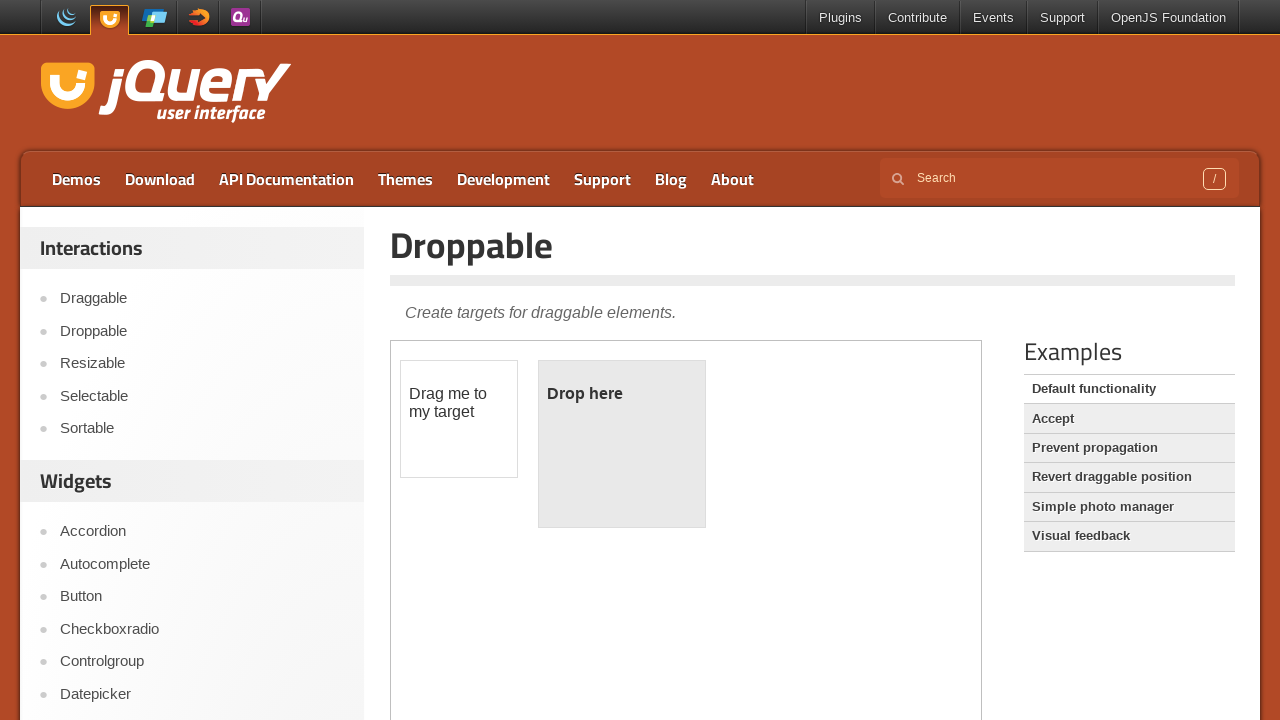

Located the demo iframe
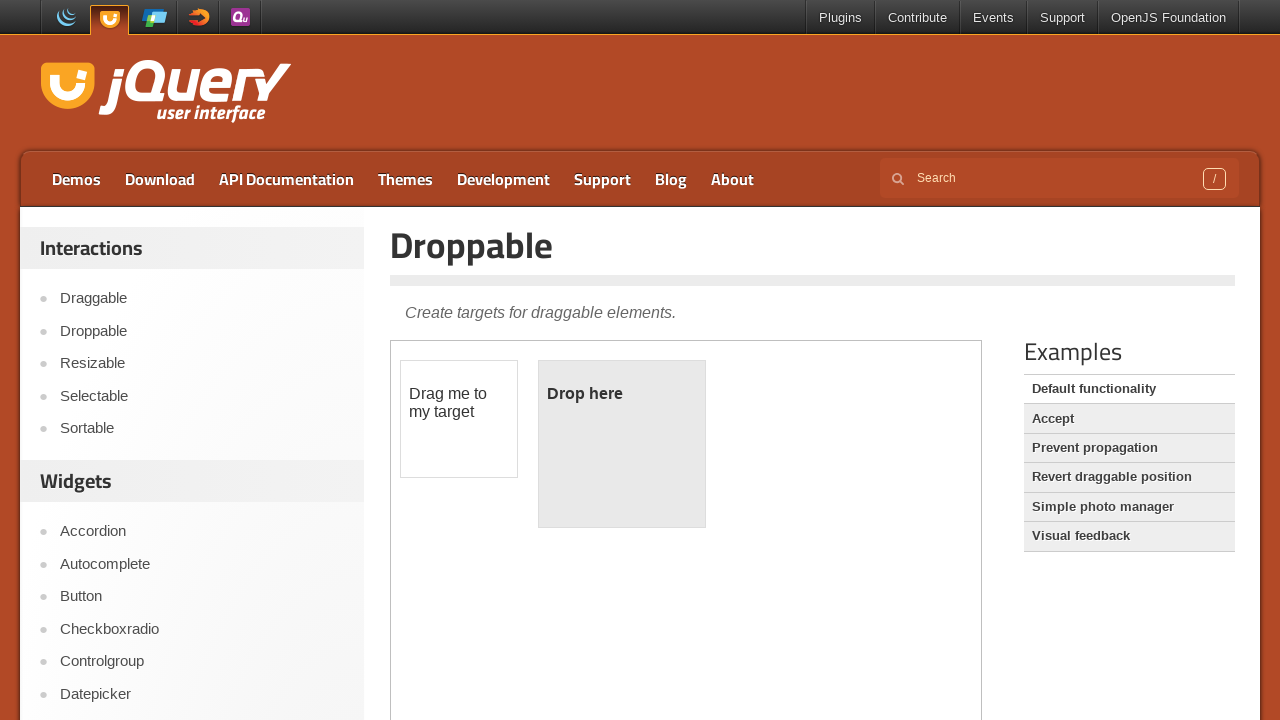

Located the draggable source element
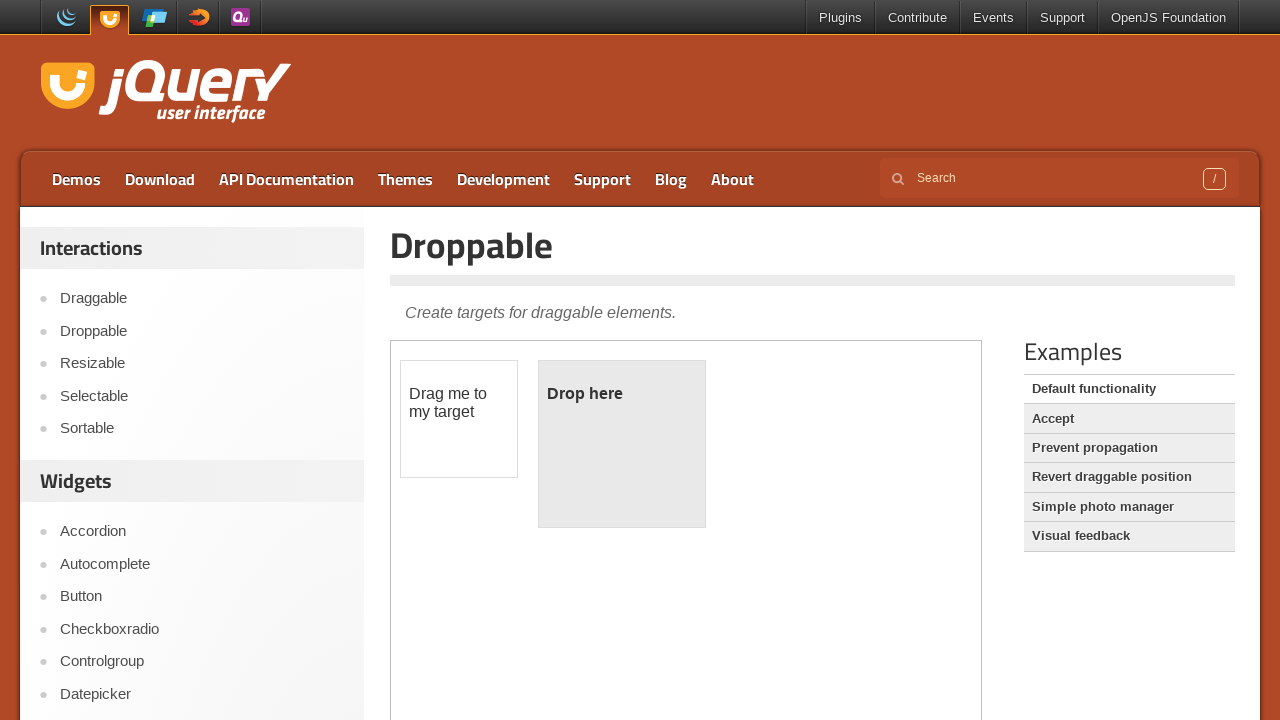

Located the droppable target element
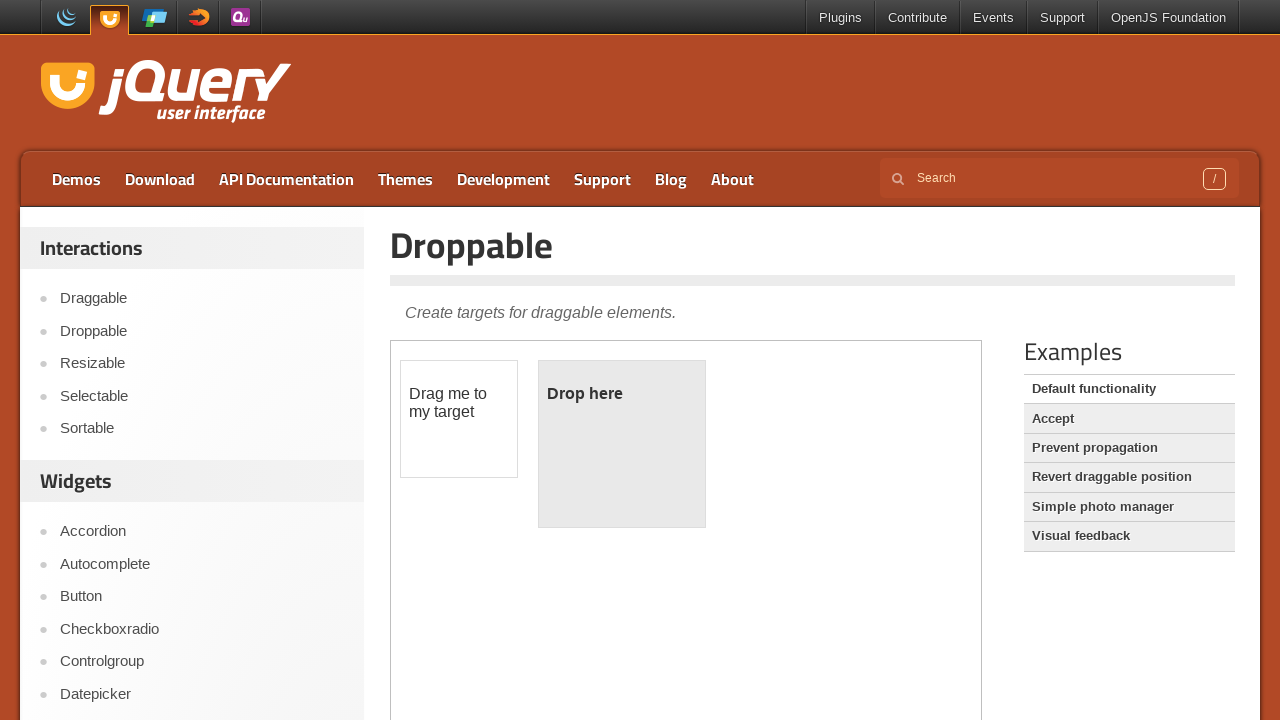

Dragged the draggable element to the droppable target zone at (622, 444)
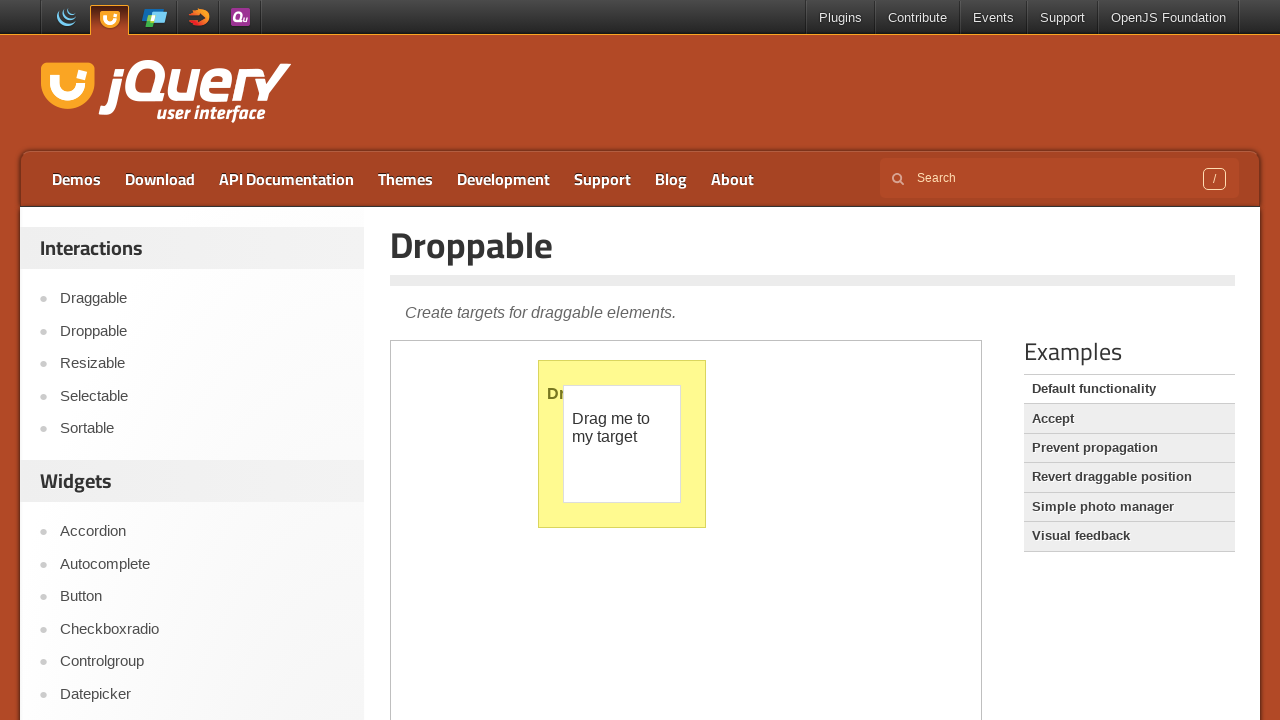

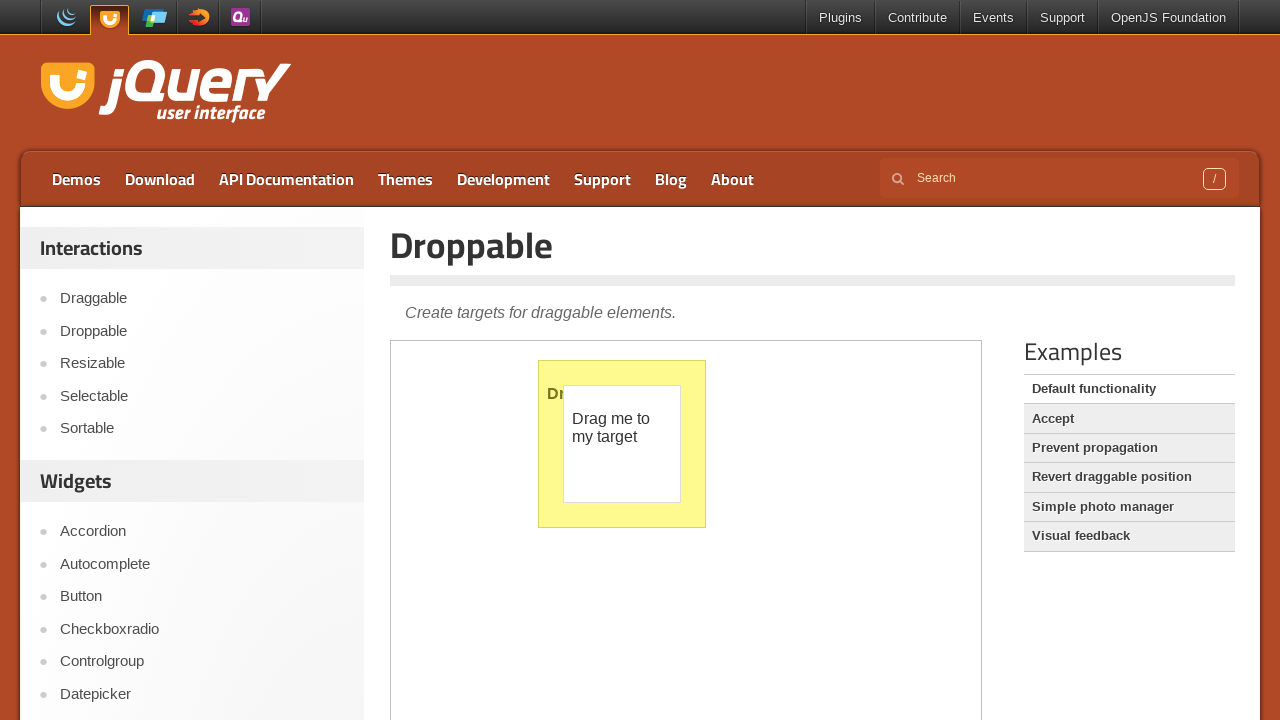